Tests that server-side table autohiding works correctly by verifying that a specific search engine input element is hidden/not present

Starting URL: https://proteomics3.ucsd.edu/ProteoSAFe/result.jsp?task=120ab12f58594dd29c5a71de529a9686&view=group_by_spectrum&file=f.MSV000079852%2Fccms_result%2Fresult%2FColorectalCancer%2FTCGA-A6-3807-01A-22_Proteome_VU_20121019.mzTab&test=true

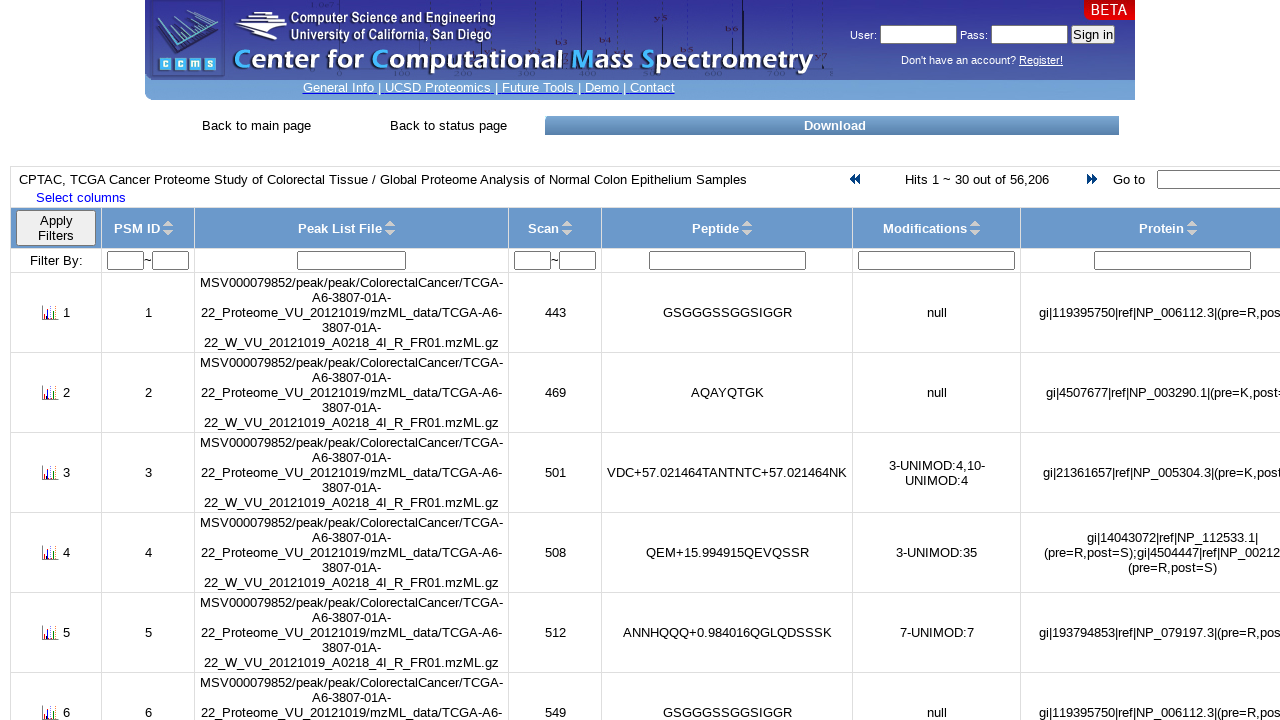

Waited 5 seconds for page to load
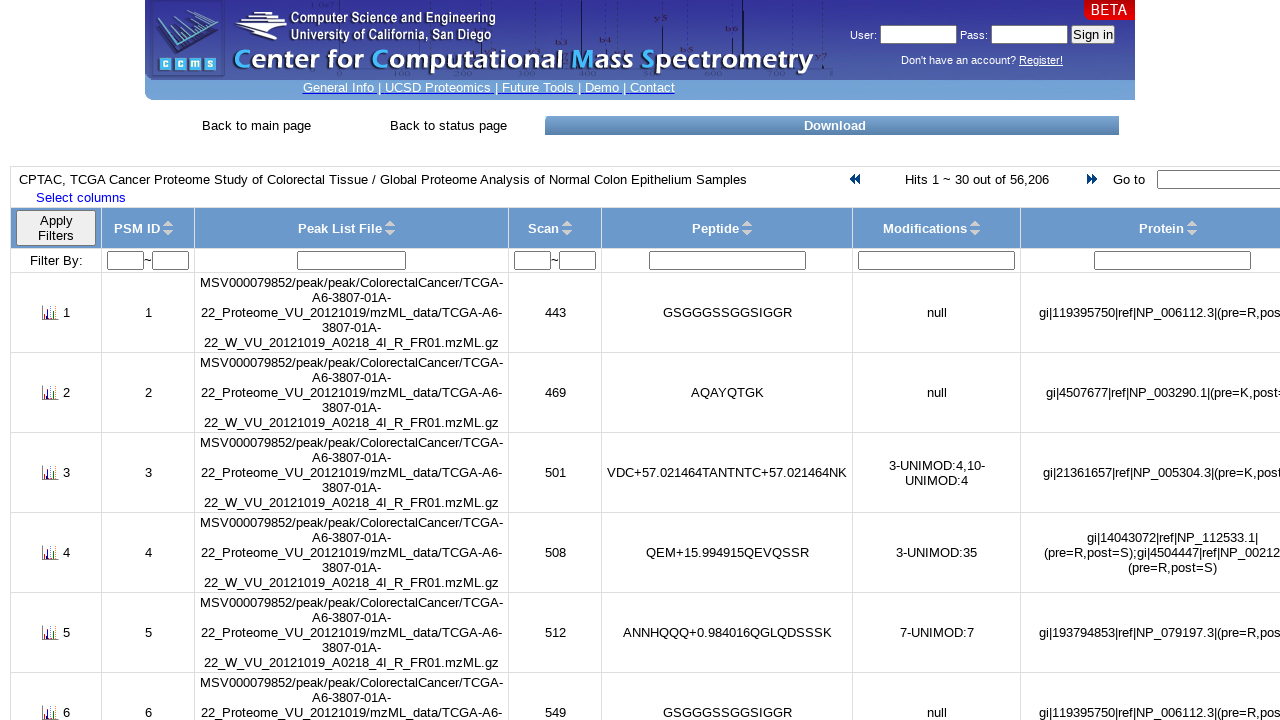

Verified that main_search_engine_input element is hidden/not present
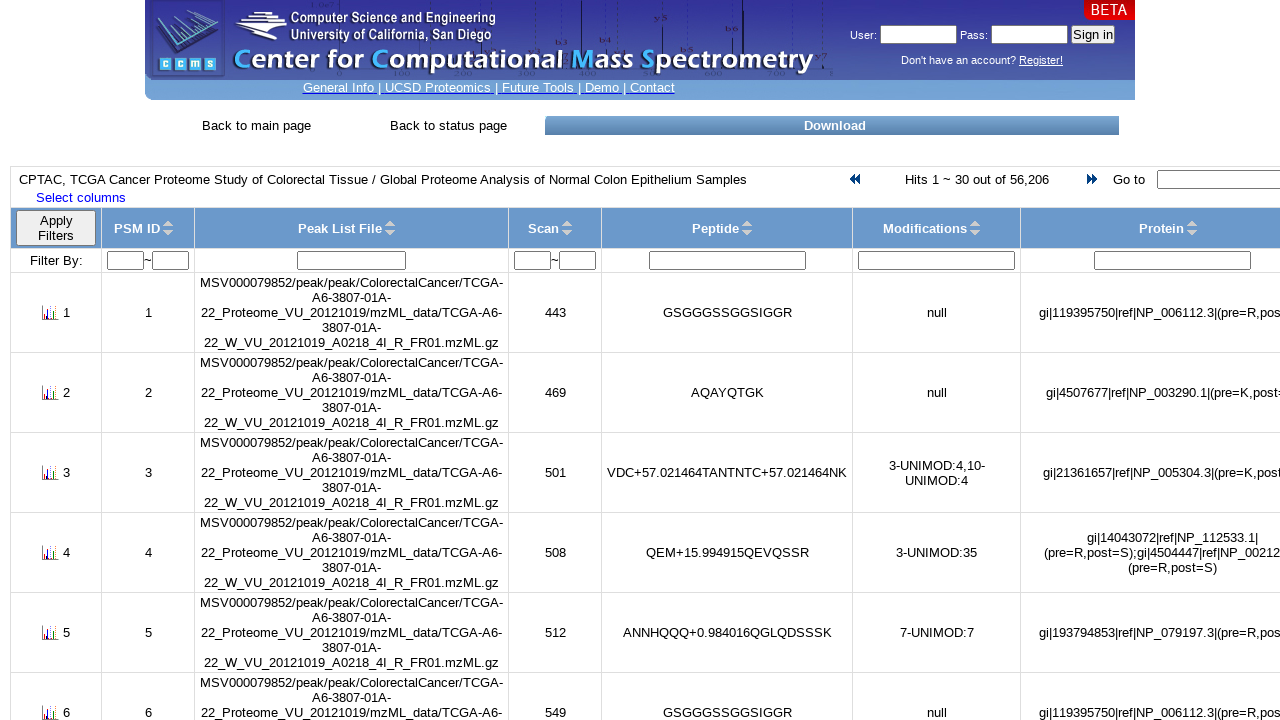

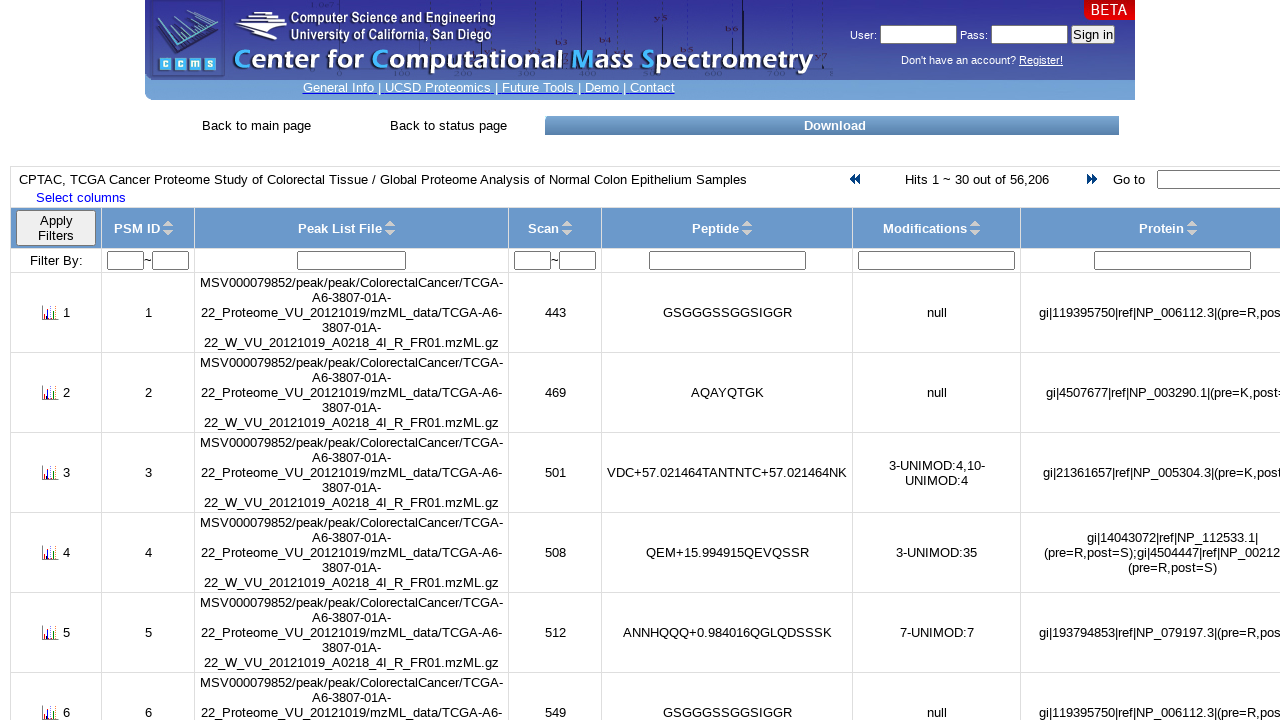